Navigates to the PHP Travels demo page and verifies the page title does not match an invalid value.

Starting URL: https://phptravels.com/demo/

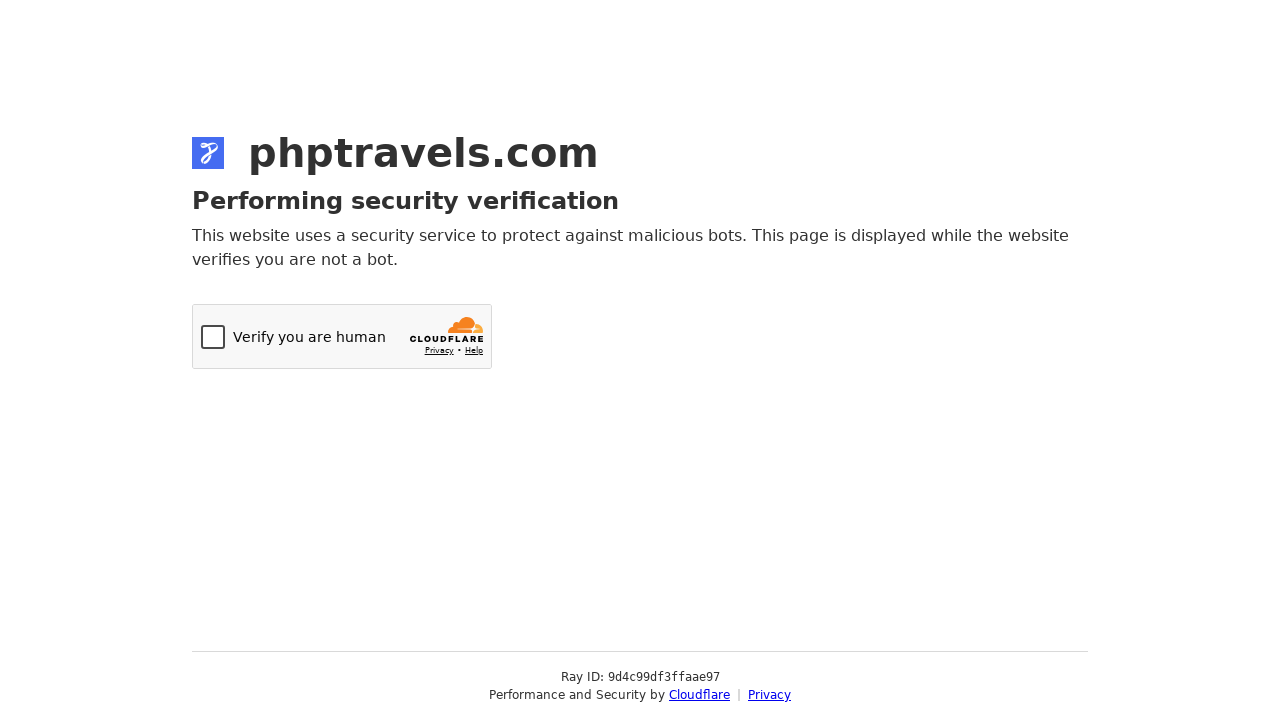

Navigated to PHP Travels demo page at https://phptravels.com/demo/
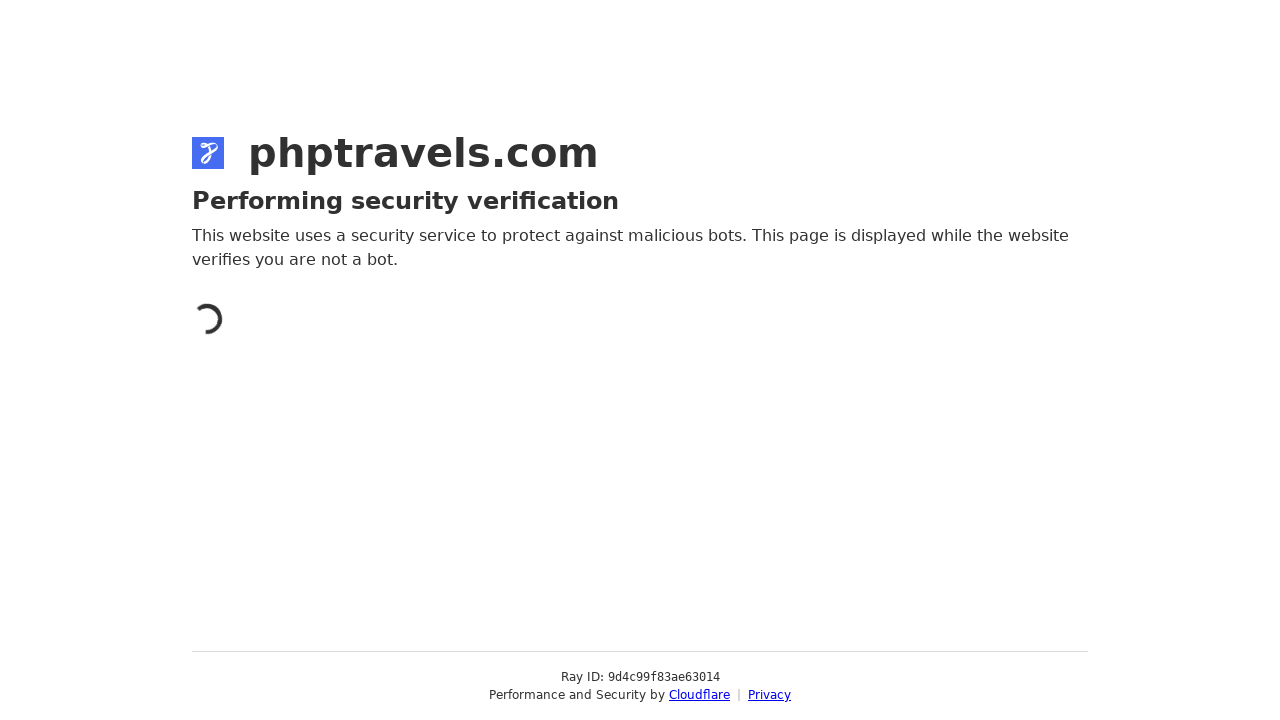

Page fully loaded and DOM content ready
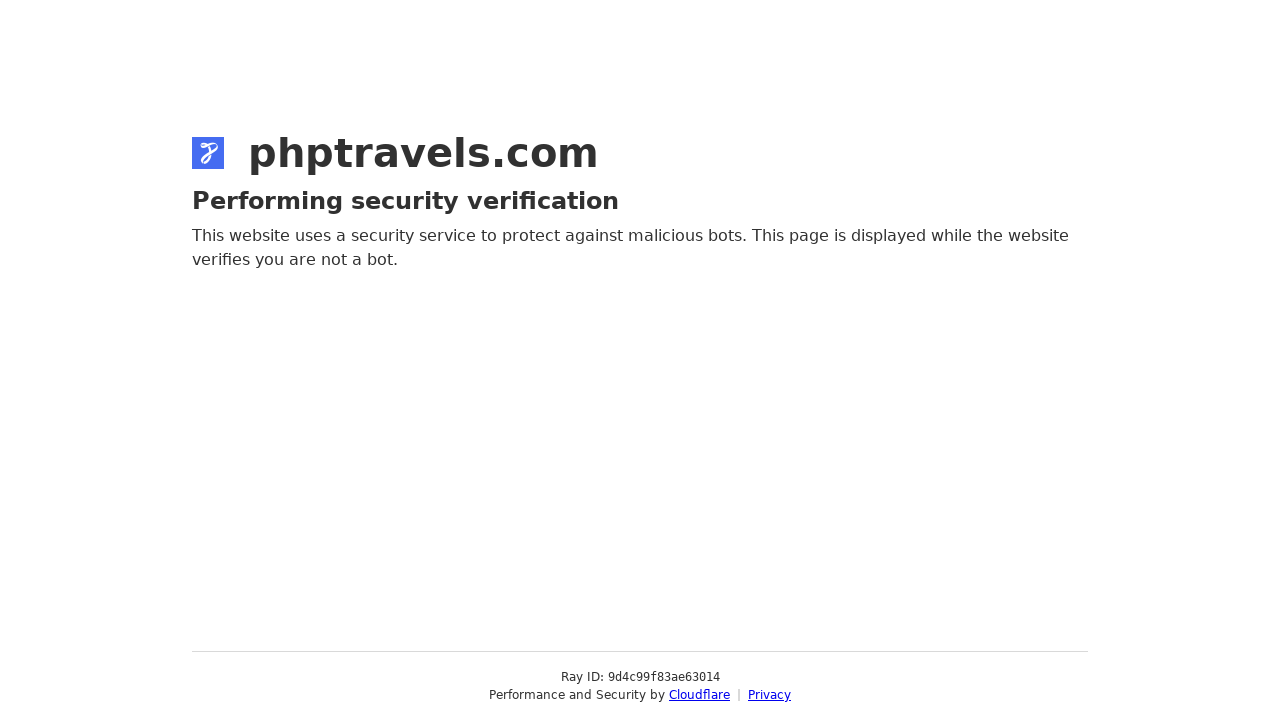

Verified page title does not match invalid value 'Some negative title'
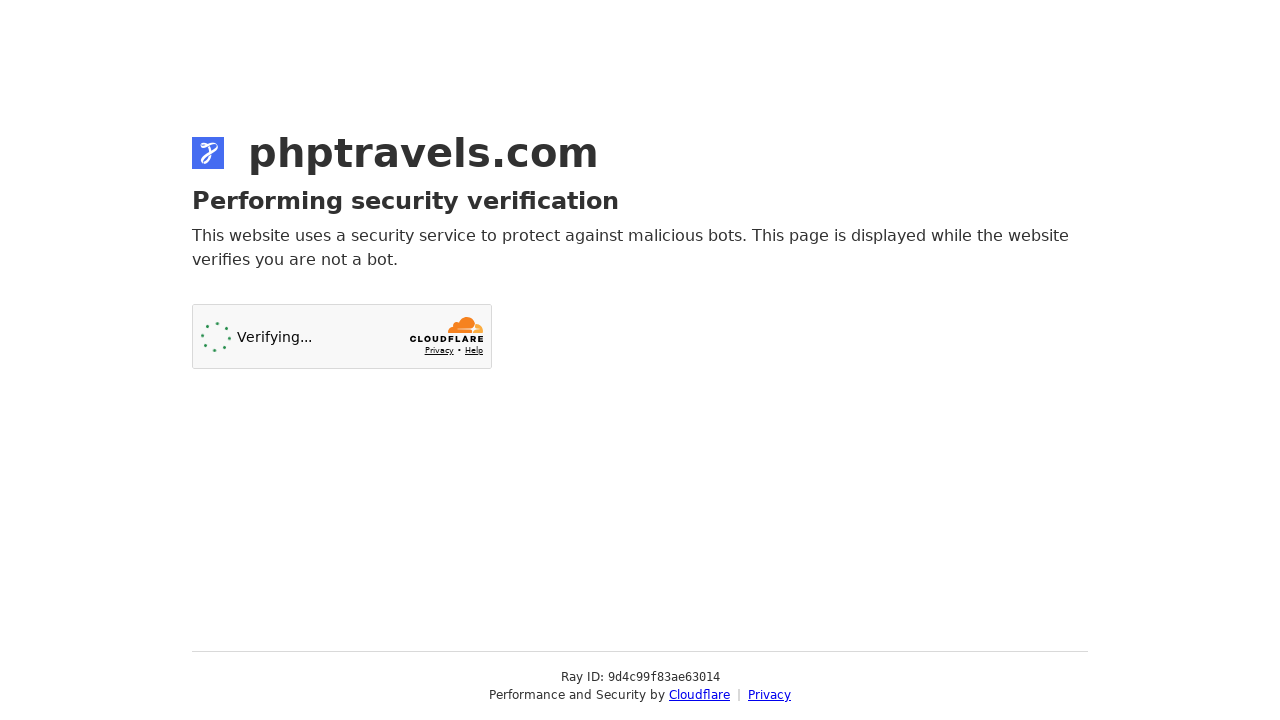

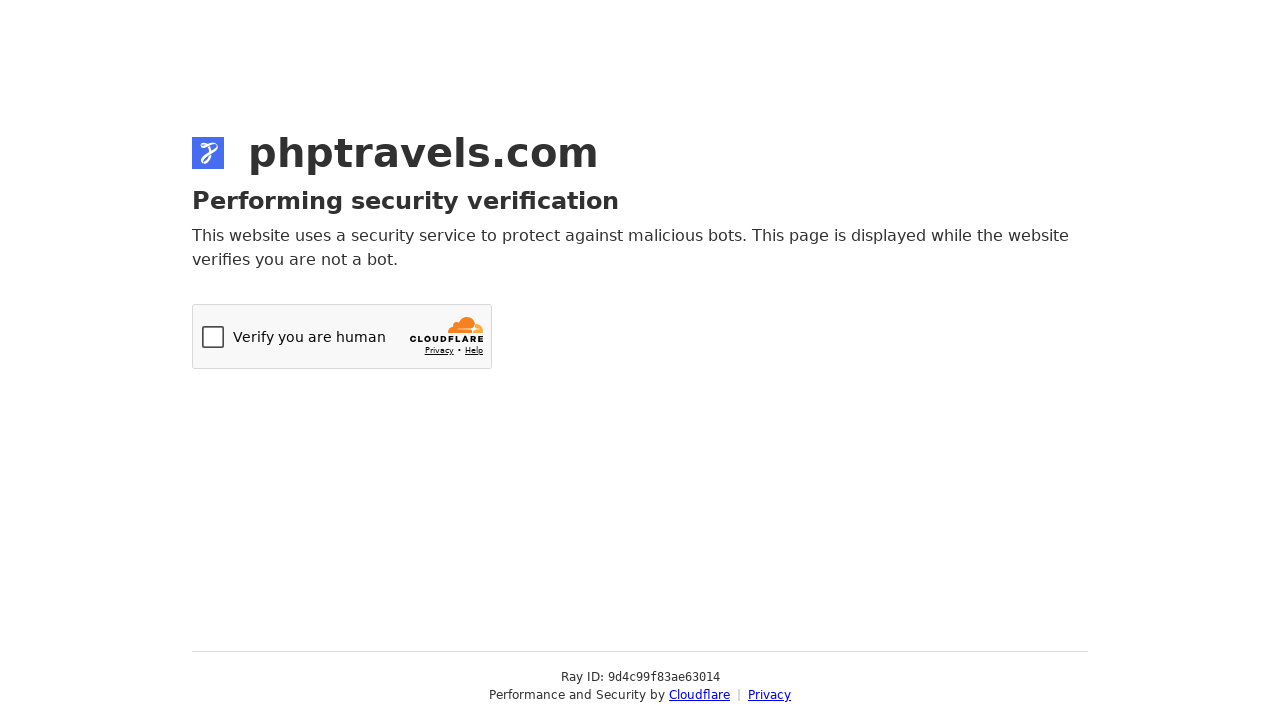